Tests table interaction functionality by verifying table structure (columns, rows), reading cell values, clicking to sort the table, and verifying footer elements exist.

Starting URL: https://v1.training-support.net/selenium/tables

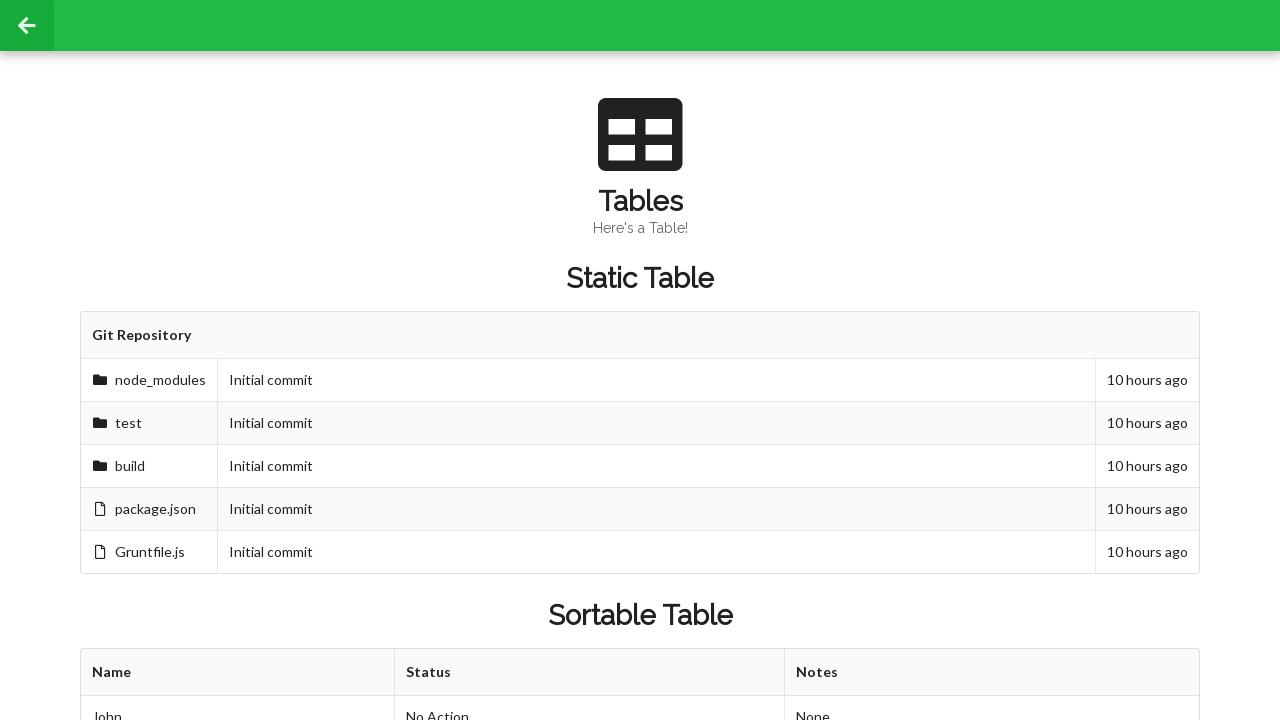

Sortable table loaded and is present
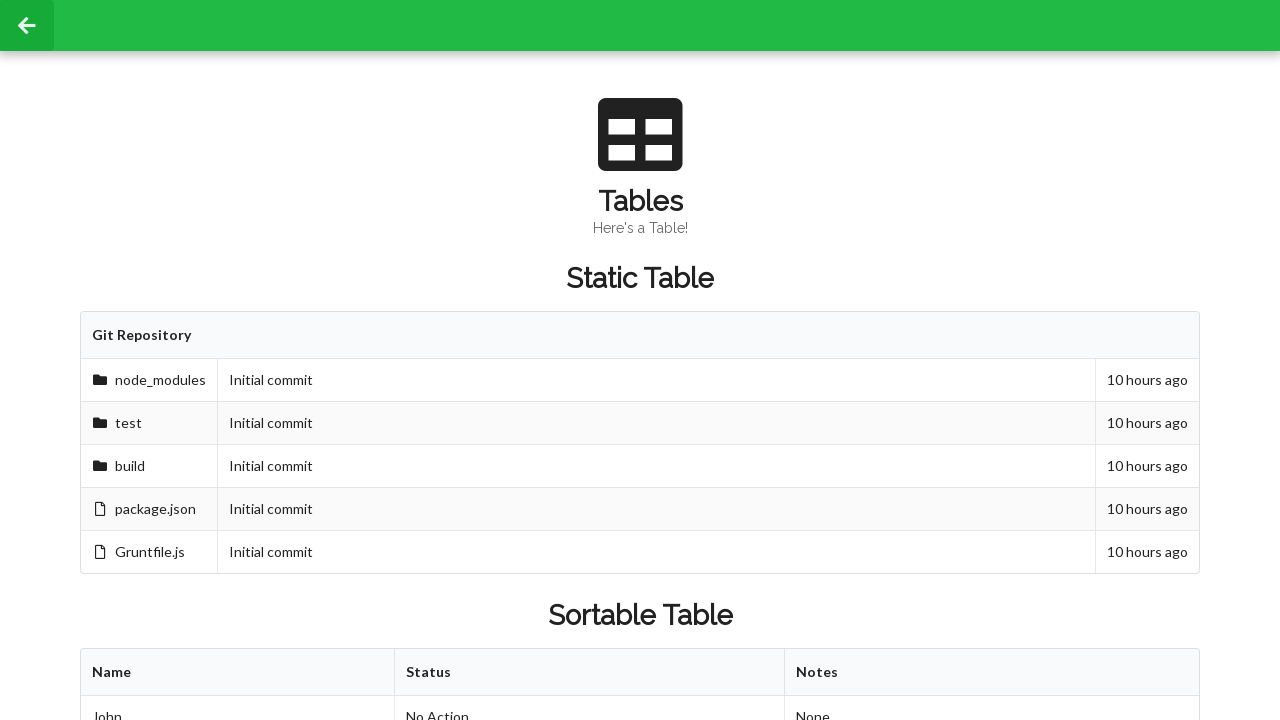

Table columns verified in first row
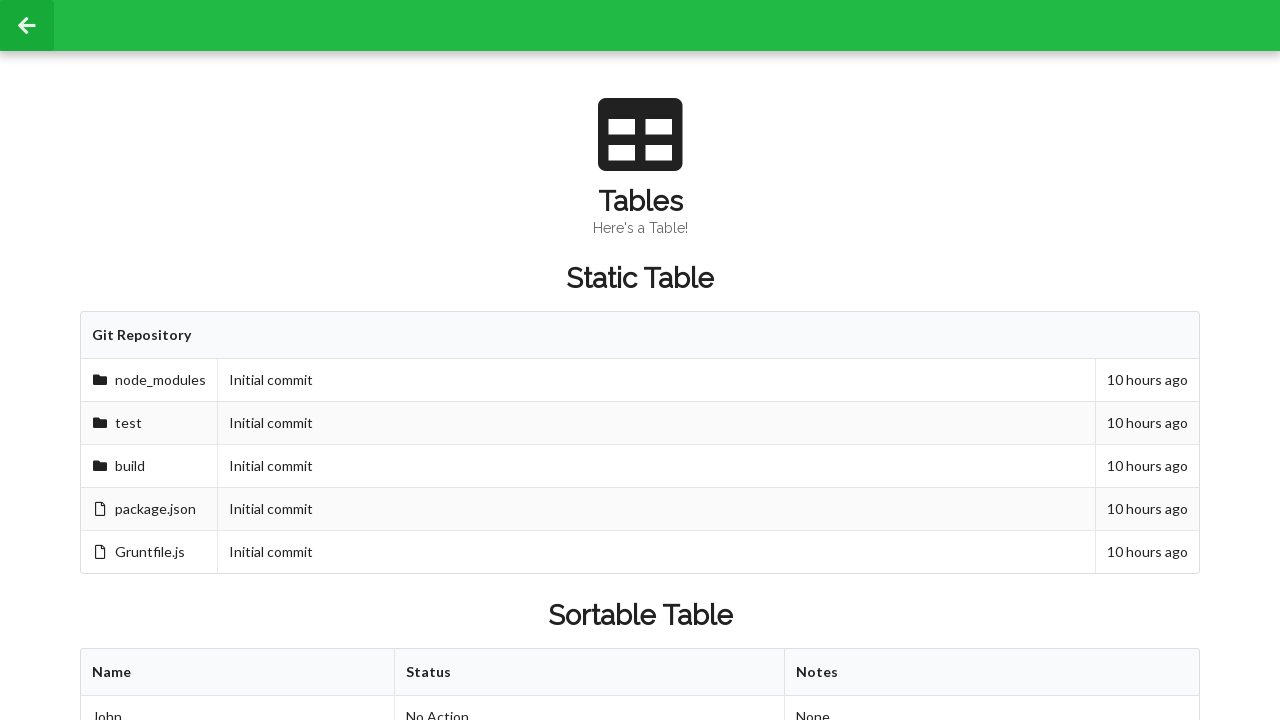

Table rows verified - first row is present
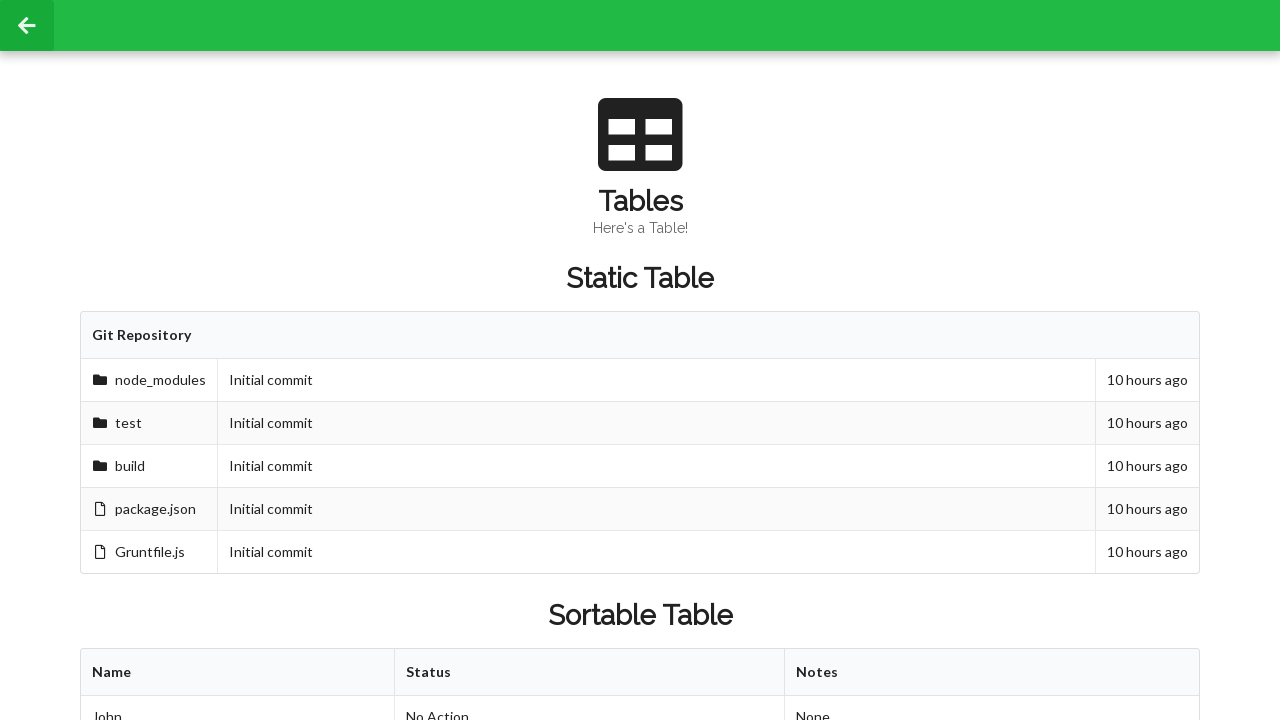

Cell value in second row, second column is visible
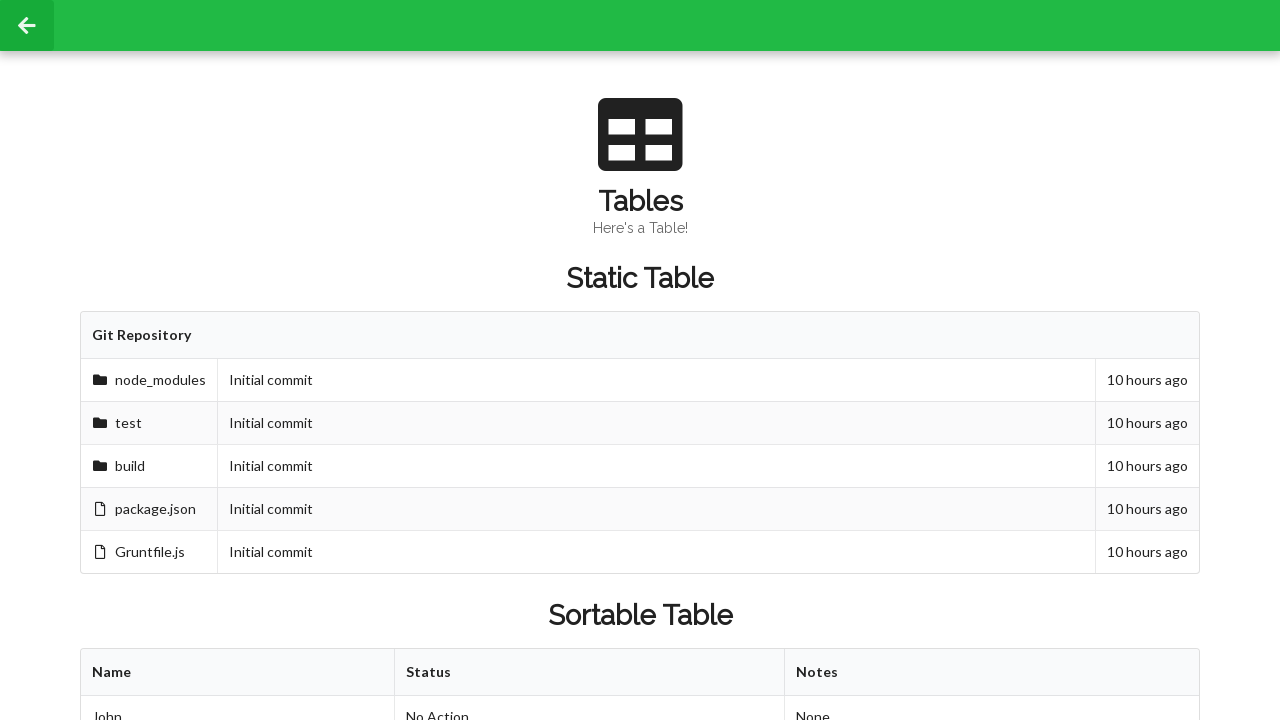

Clicked table header to sort the table at (238, 673) on xpath=//table[@id='sortableTable']/thead/tr/th
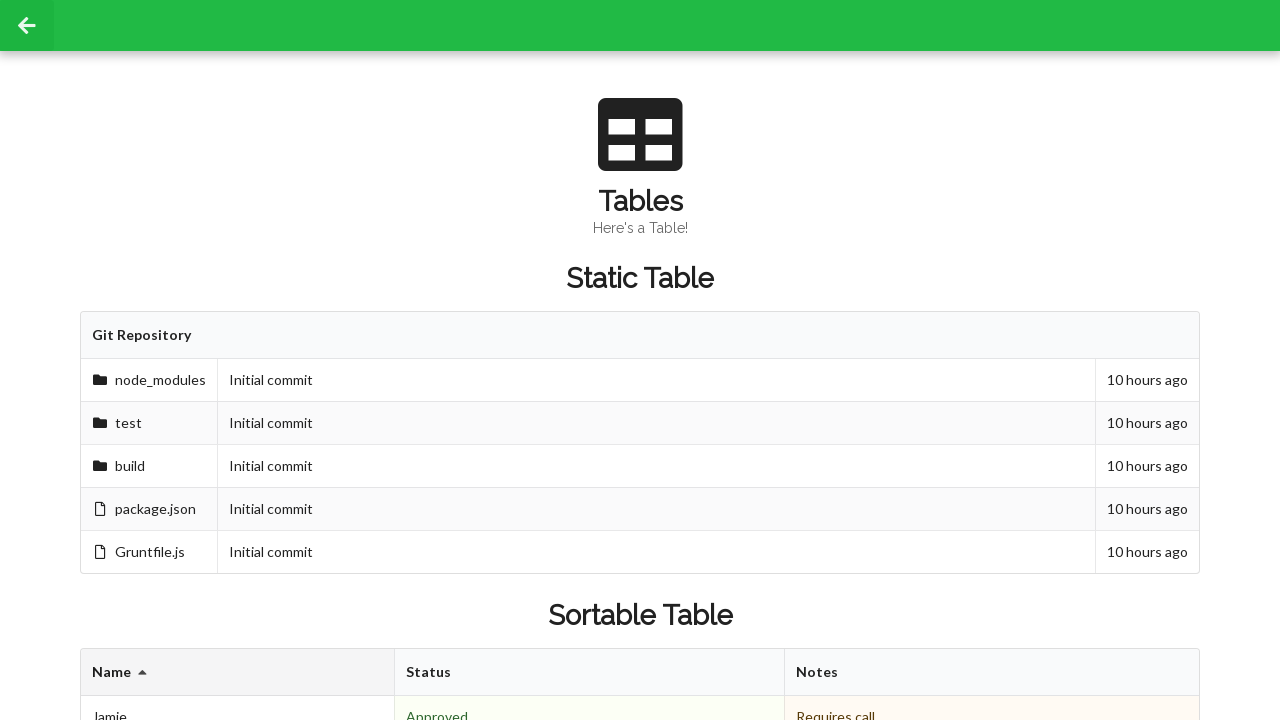

Cell value still accessible after sorting
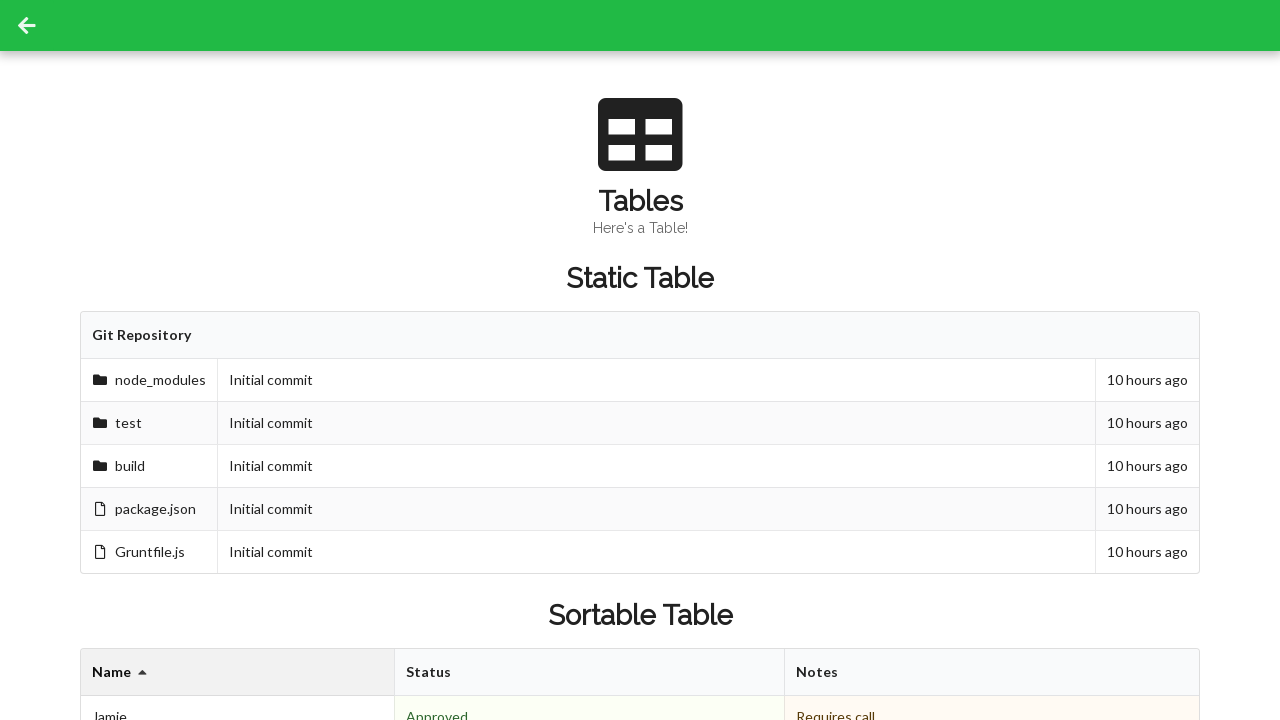

Footer elements verified - first footer cell is present
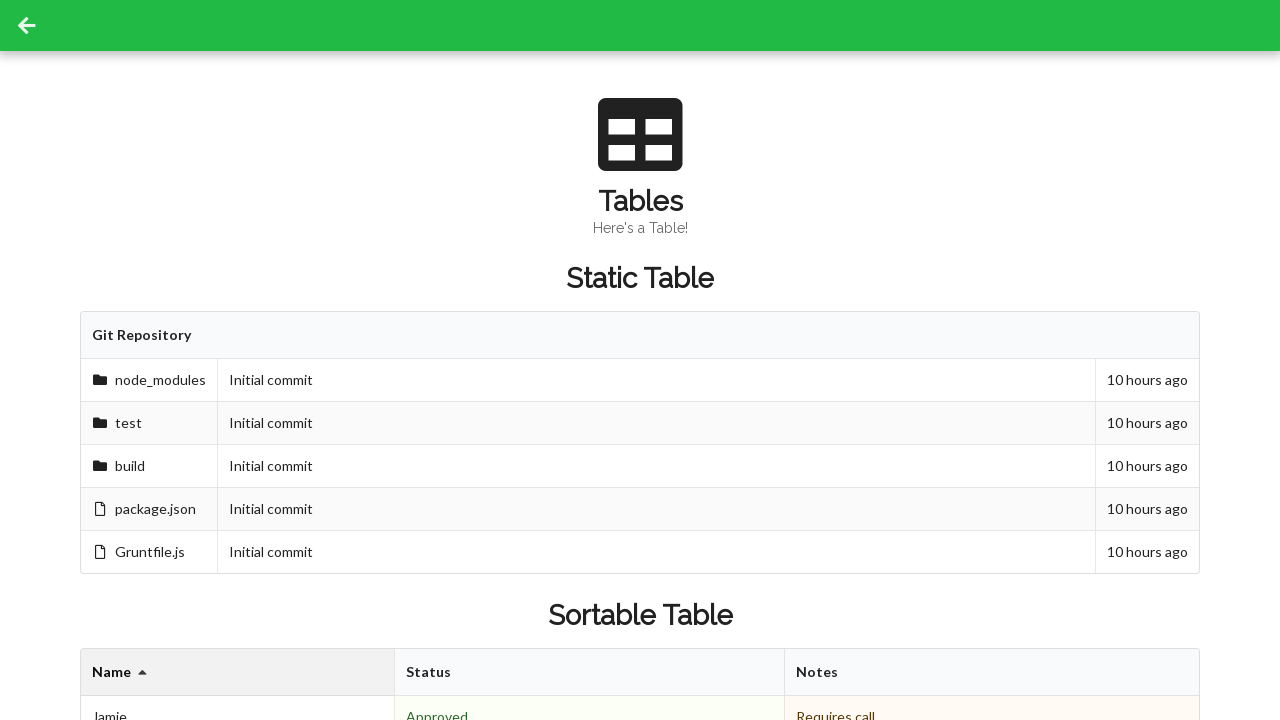

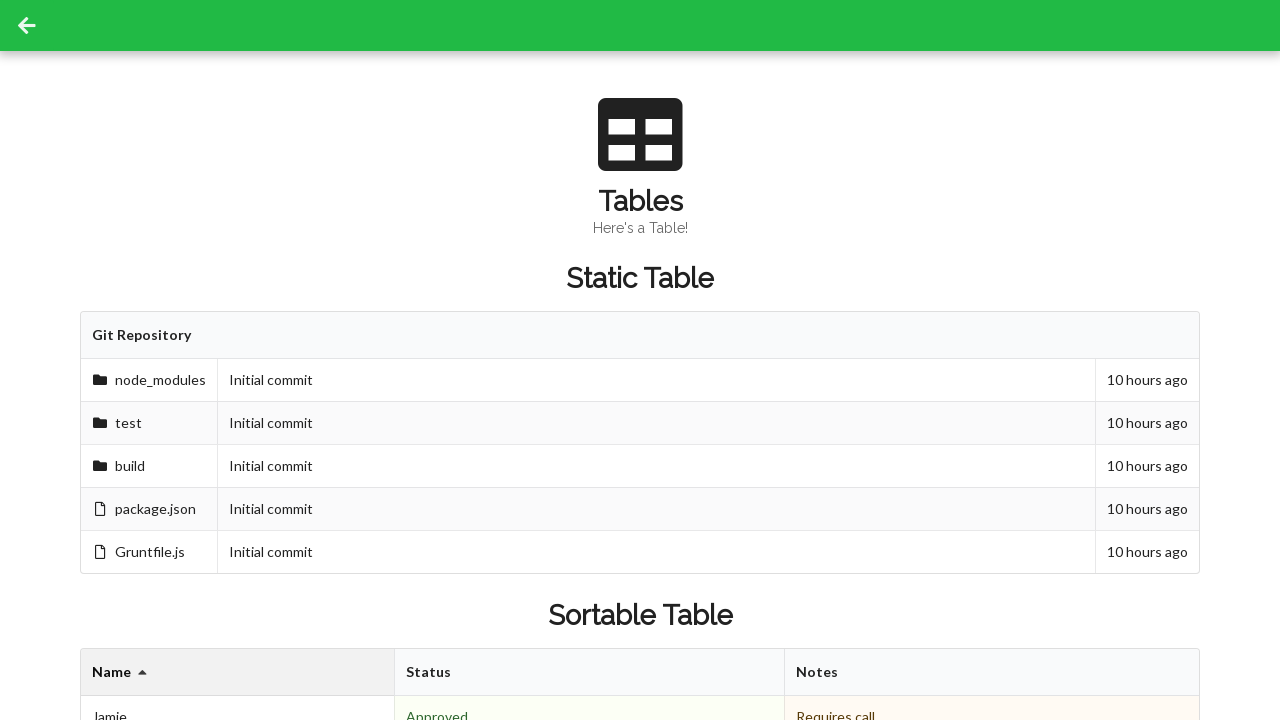